Tests window handling functionality by clicking a button that opens a new window, demonstrating the difference between close() and quit() methods

Starting URL: https://www.leafground.com/window.xhtml

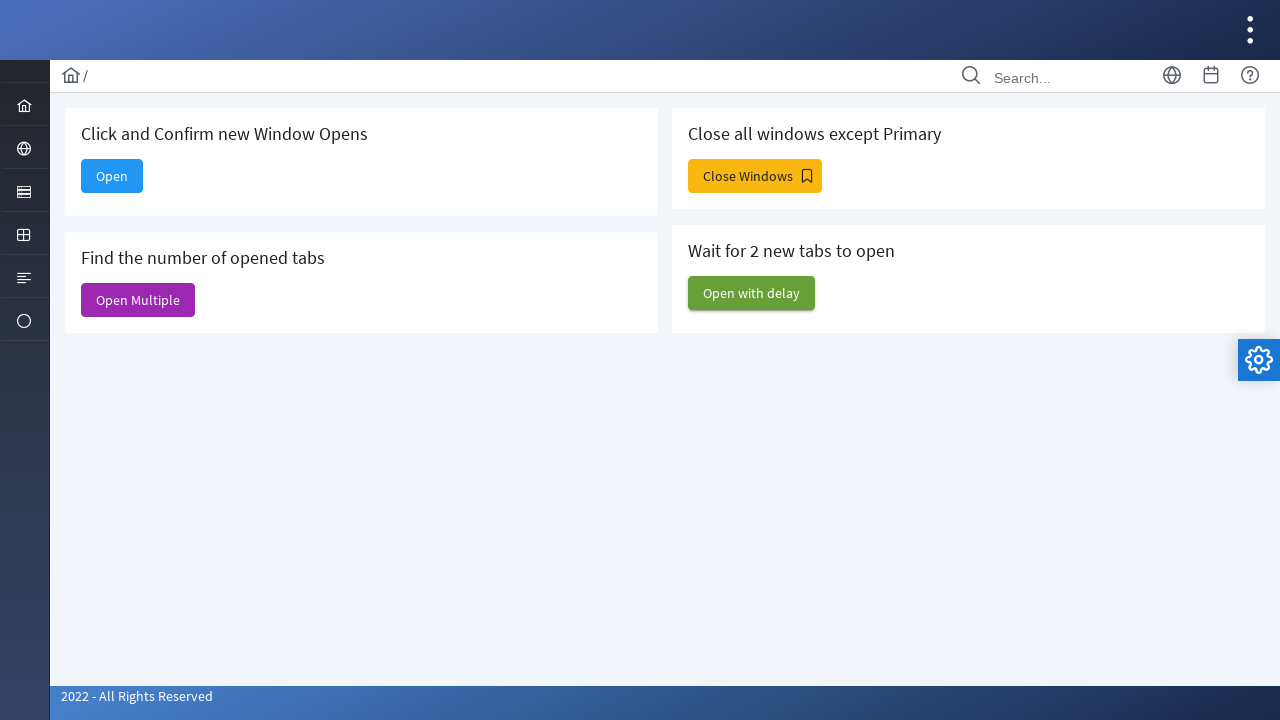

Clicked button to open new window at (112, 176) on xpath=//*[@id="j_idt88:new"]/span
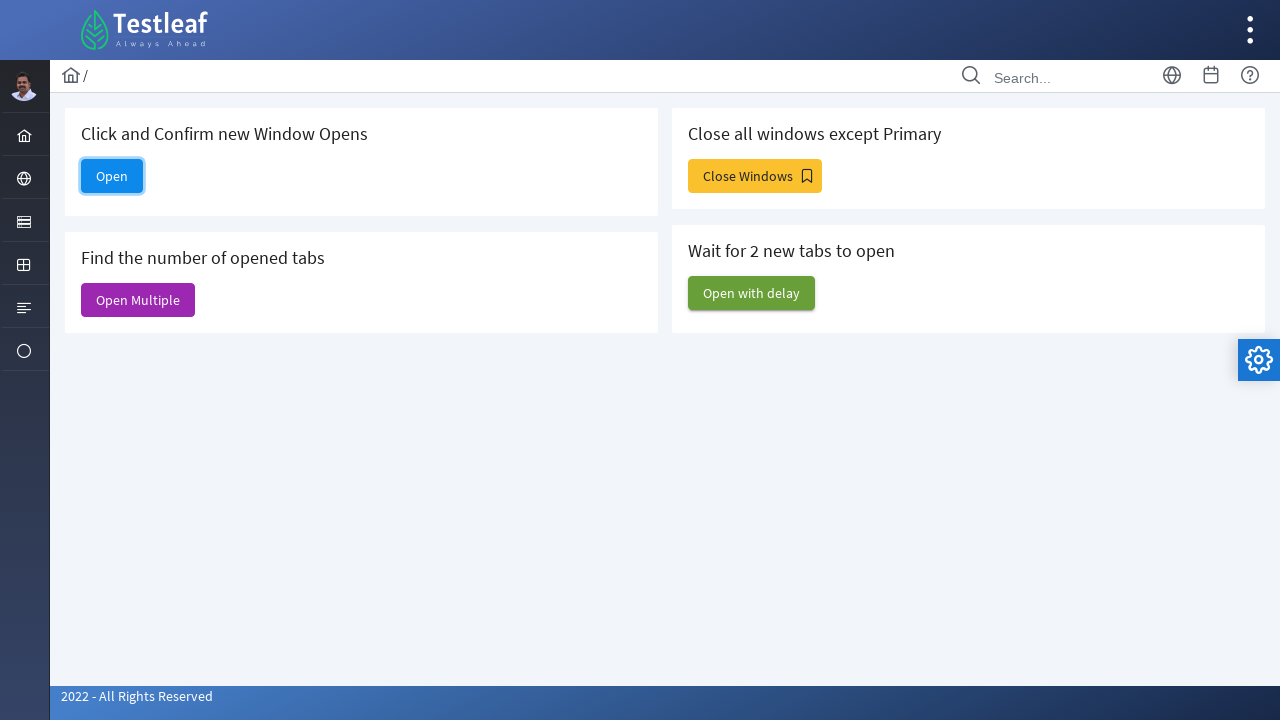

New window opened and captured at (112, 176) on xpath=//*[@id="j_idt88:new"]/span
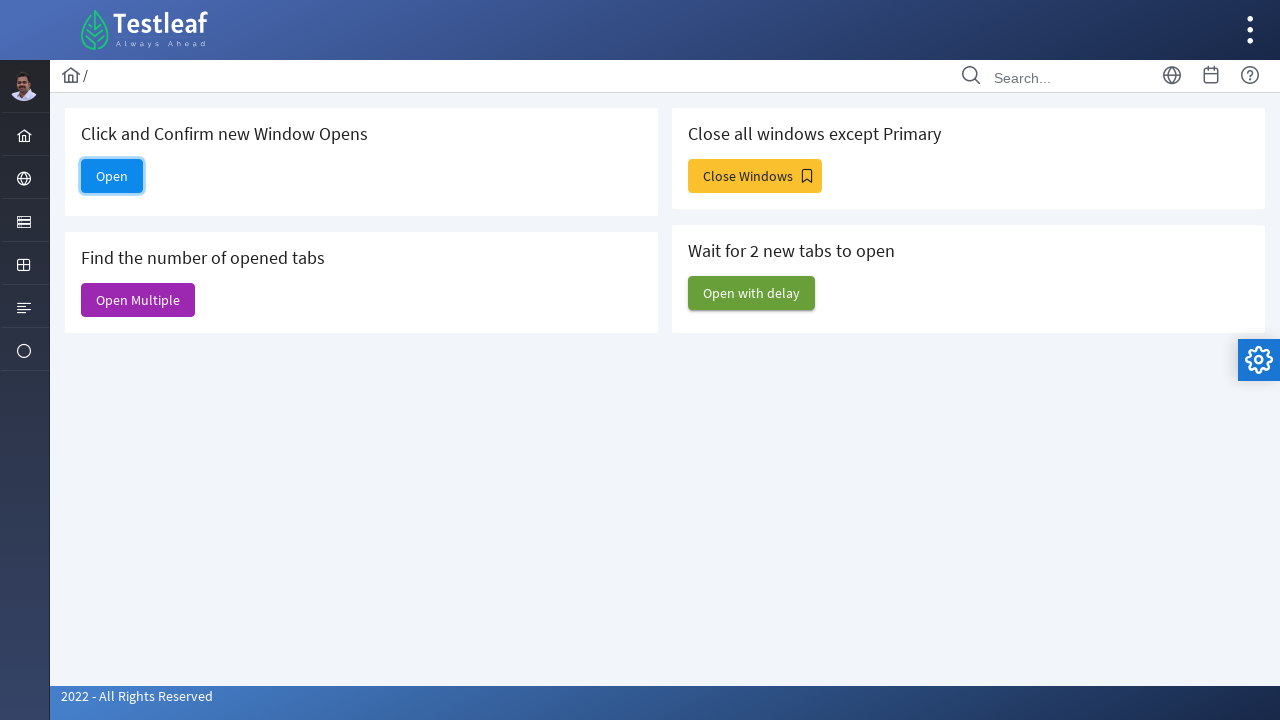

New page reference obtained
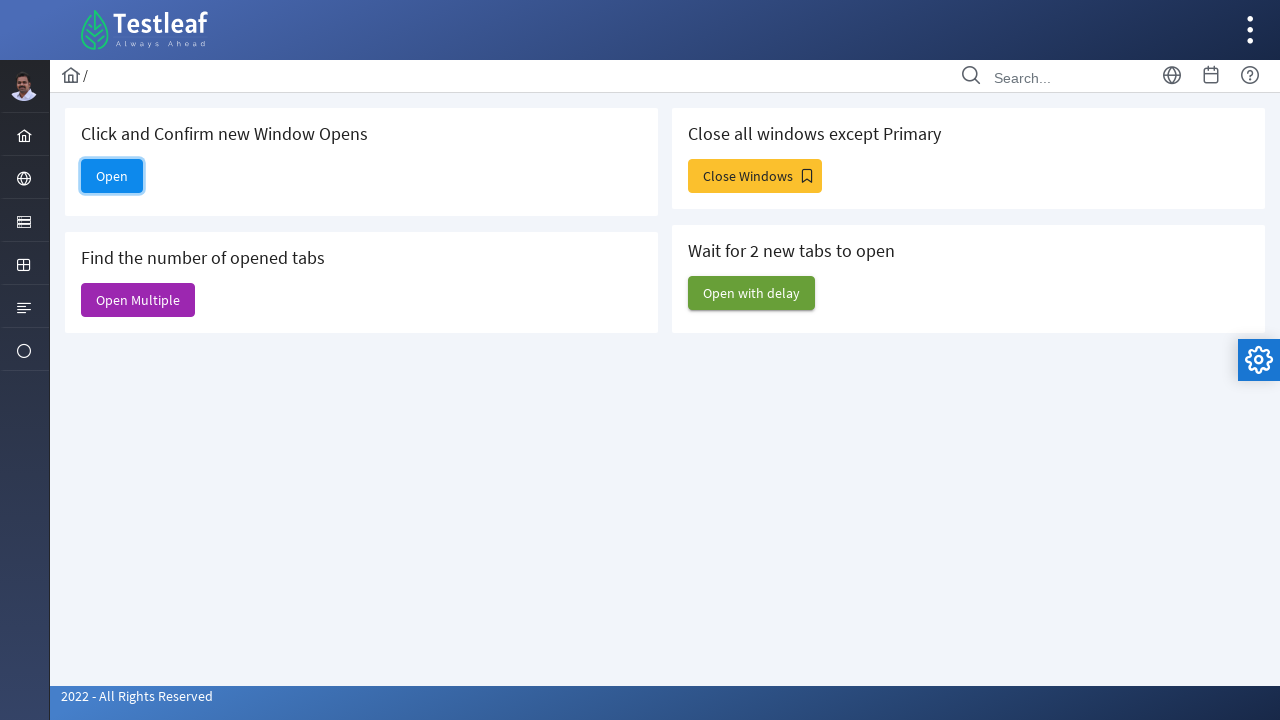

Closed the new window using close() method
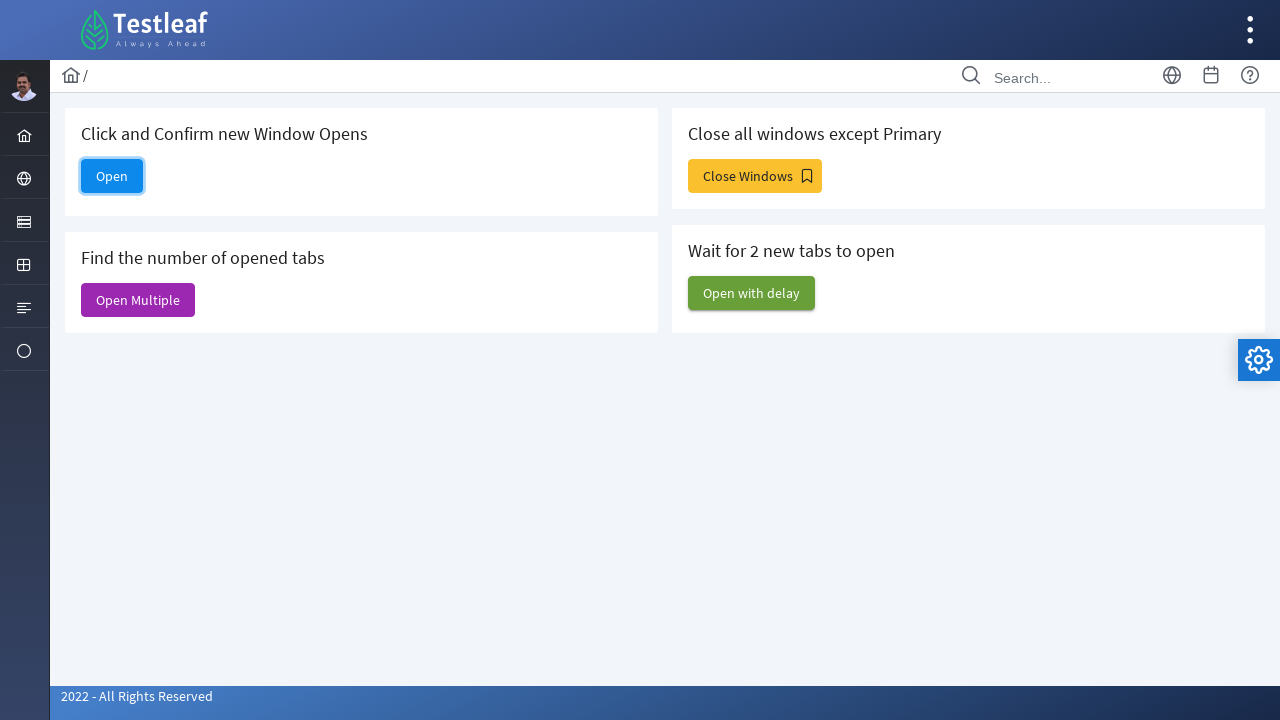

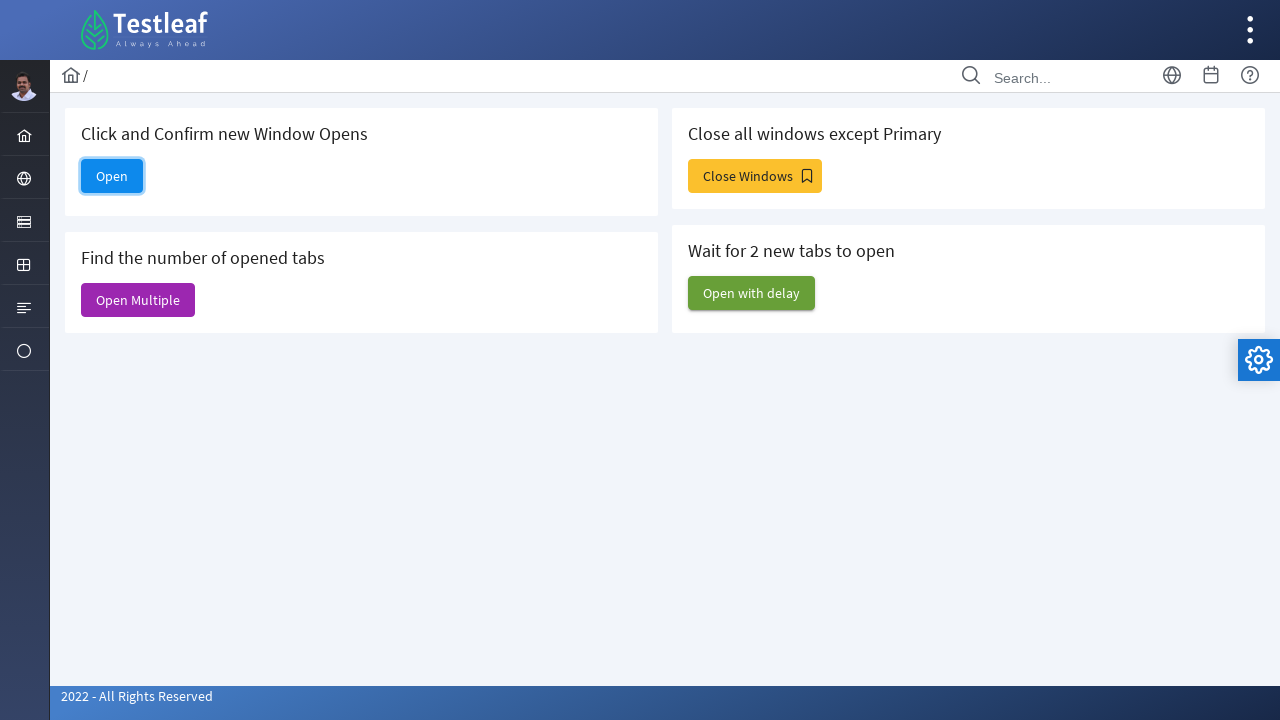